Tests a registration form by filling in all input fields in the first block with generated values, submitting the form, and verifying the success message is displayed.

Starting URL: http://suninjuly.github.io/registration1.html

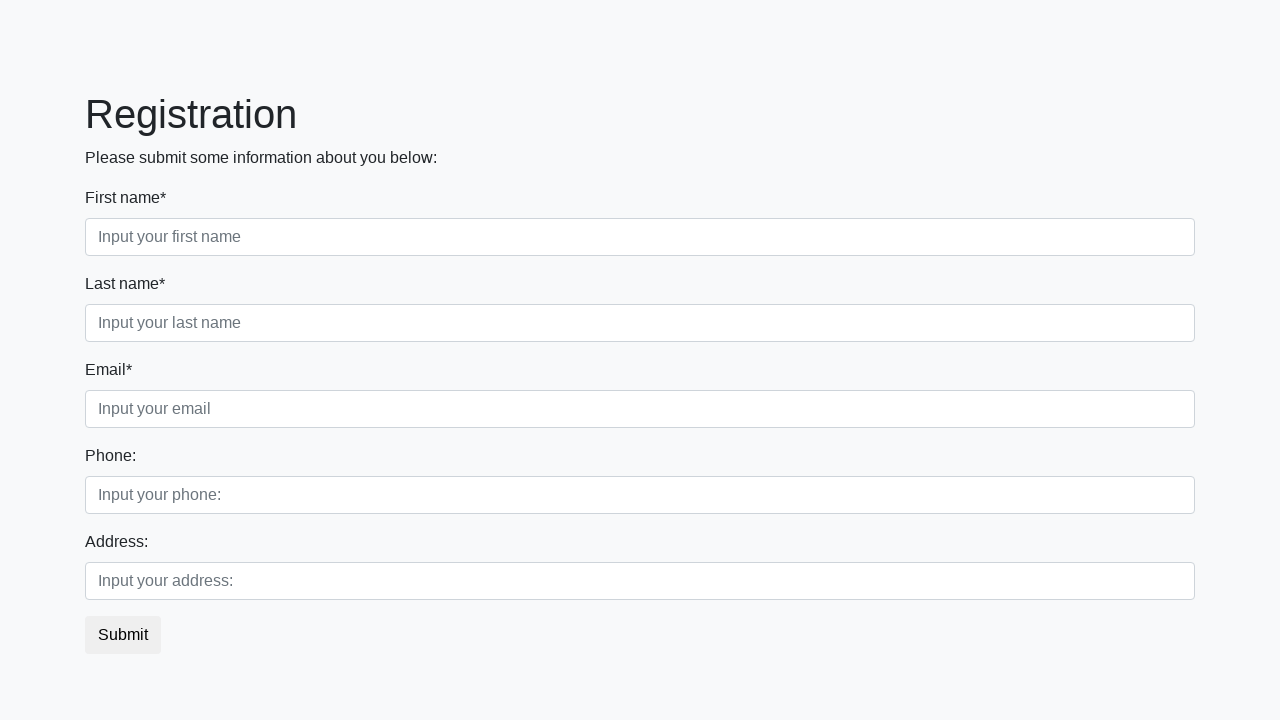

Located all input fields in the first registration block
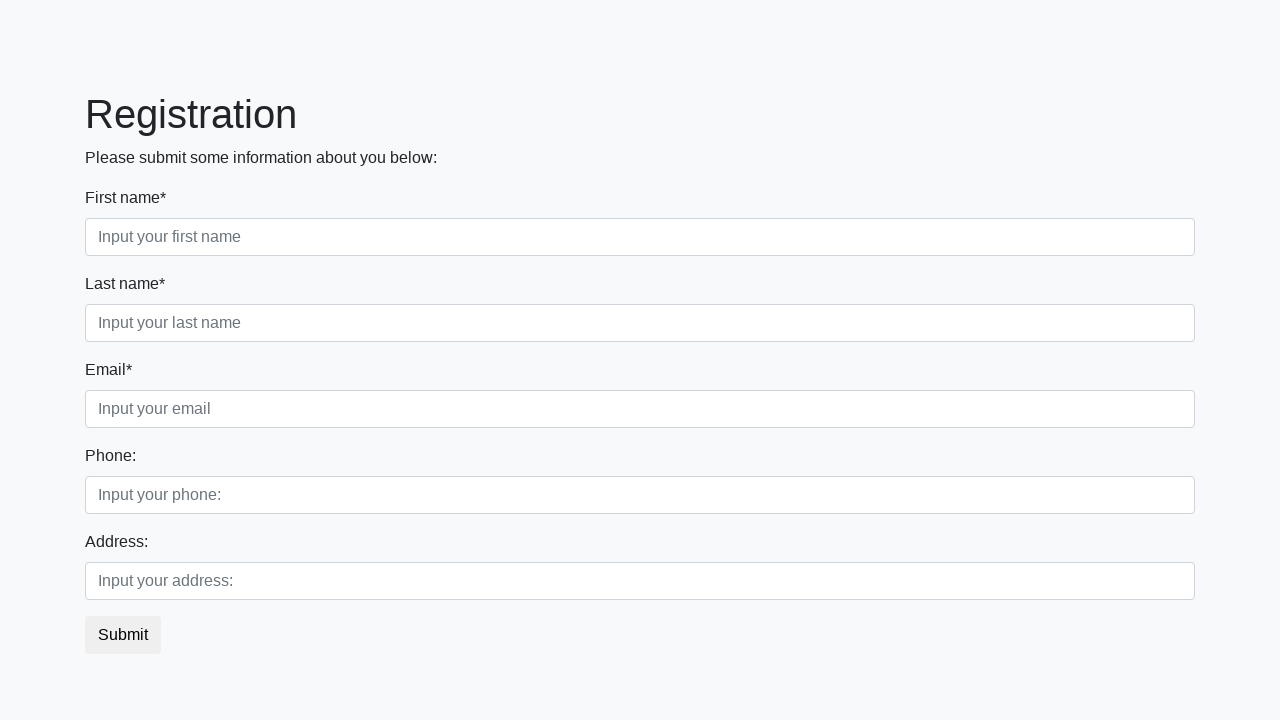

Filled input field 'field0' with test value on .first_block input >> nth=0
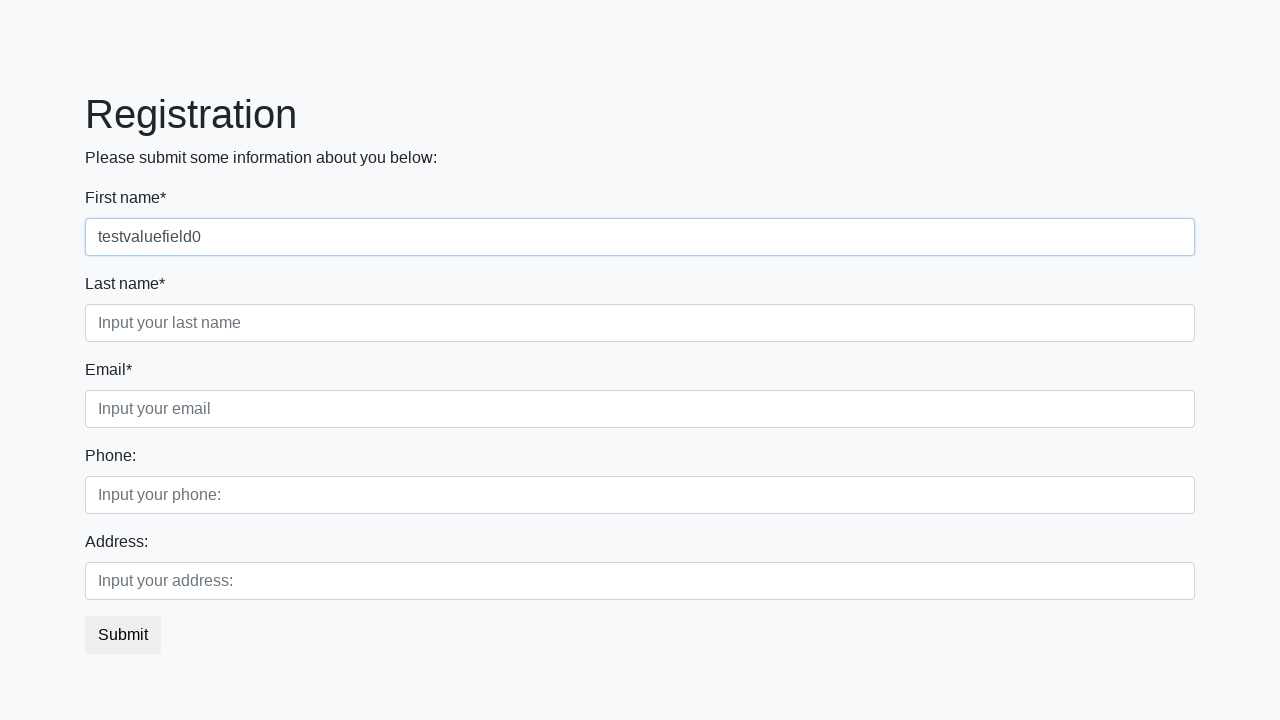

Filled input field 'field1' with test value on .first_block input >> nth=1
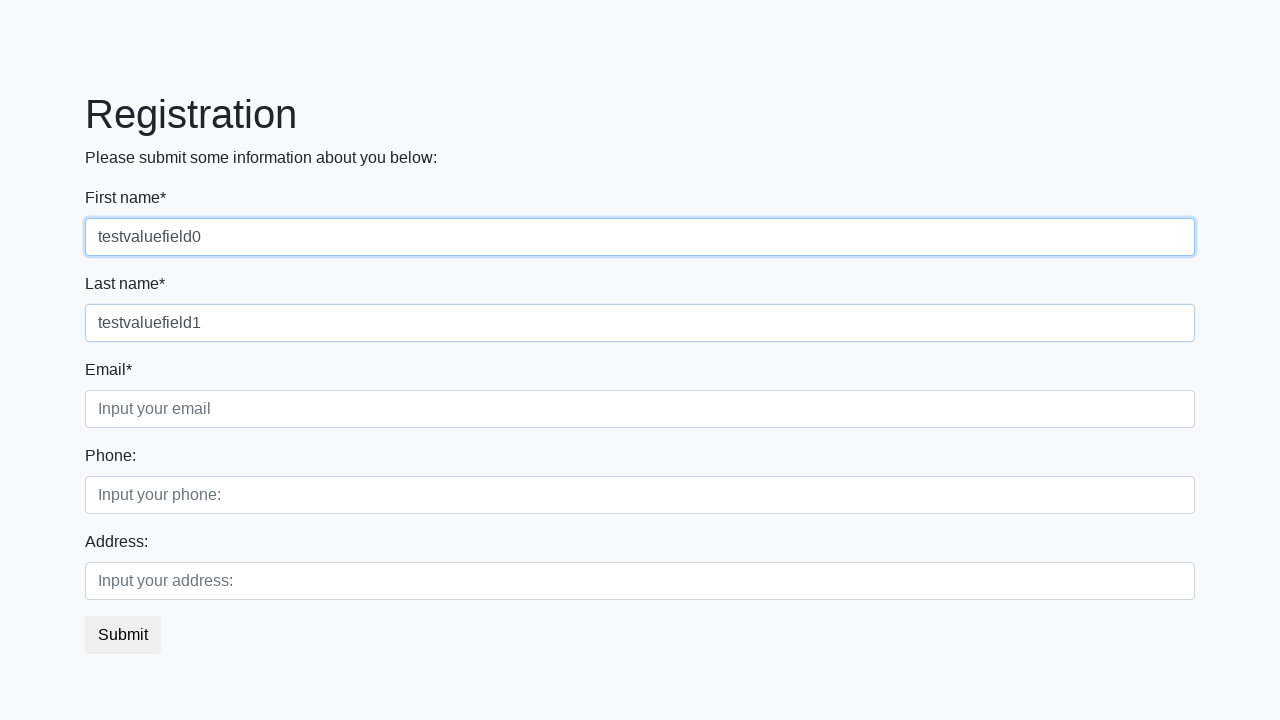

Filled input field 'field2' with test value on .first_block input >> nth=2
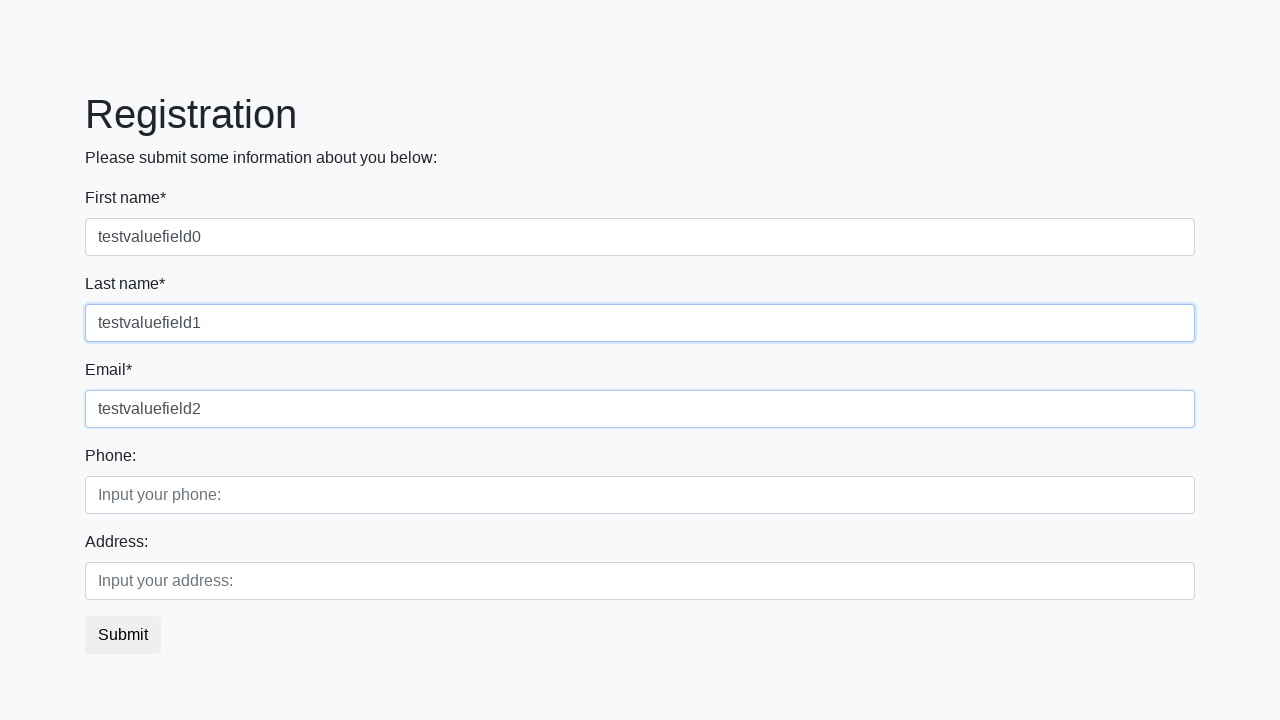

Clicked the registration submit button at (123, 635) on button.btn
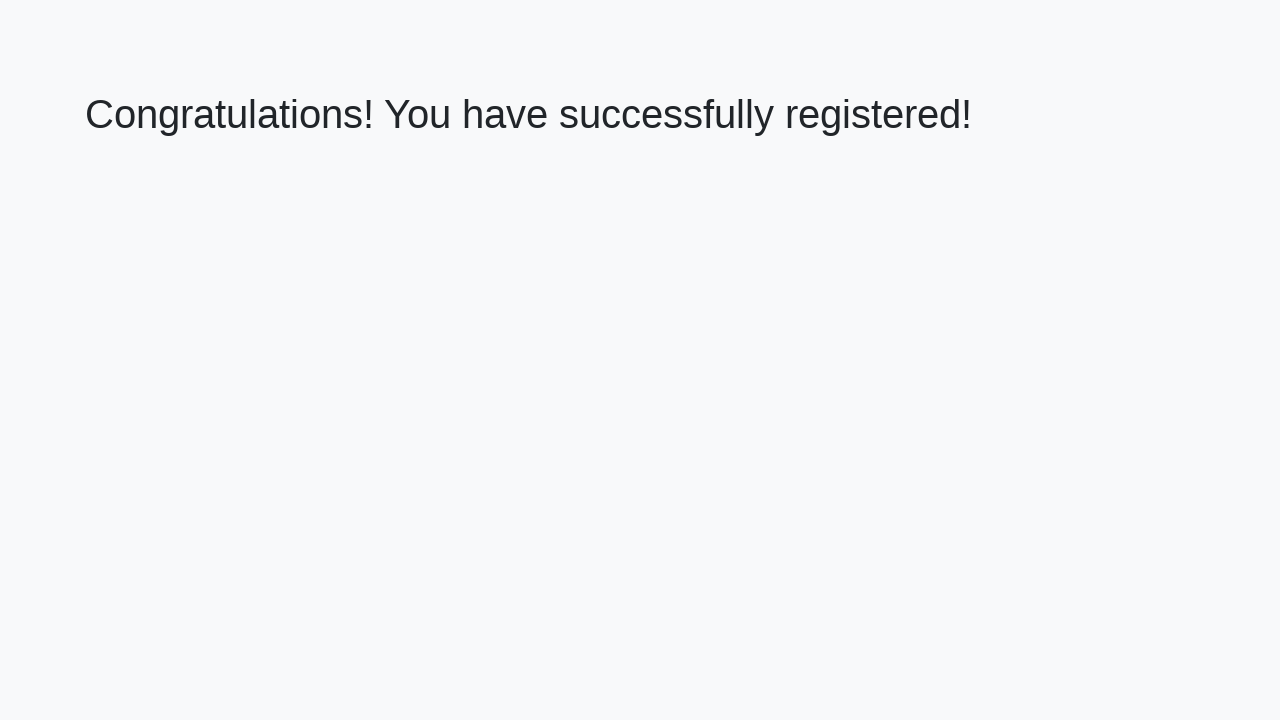

Success message heading loaded
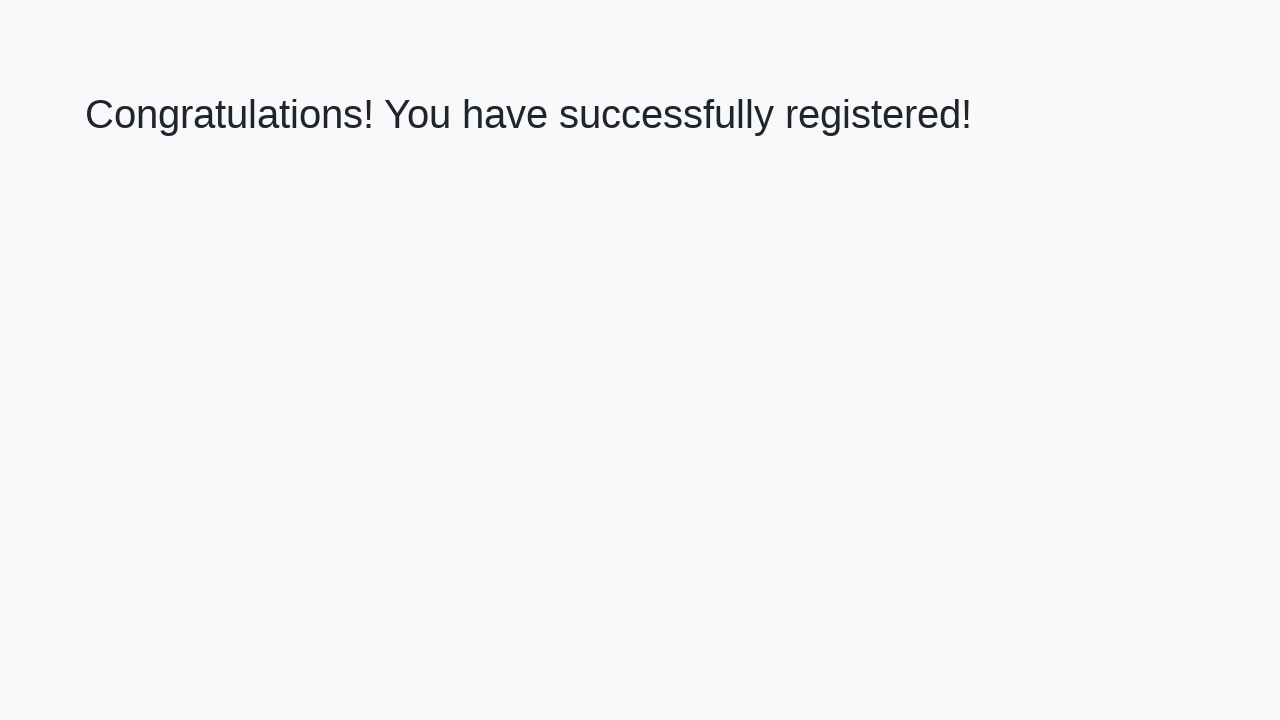

Retrieved success message text content
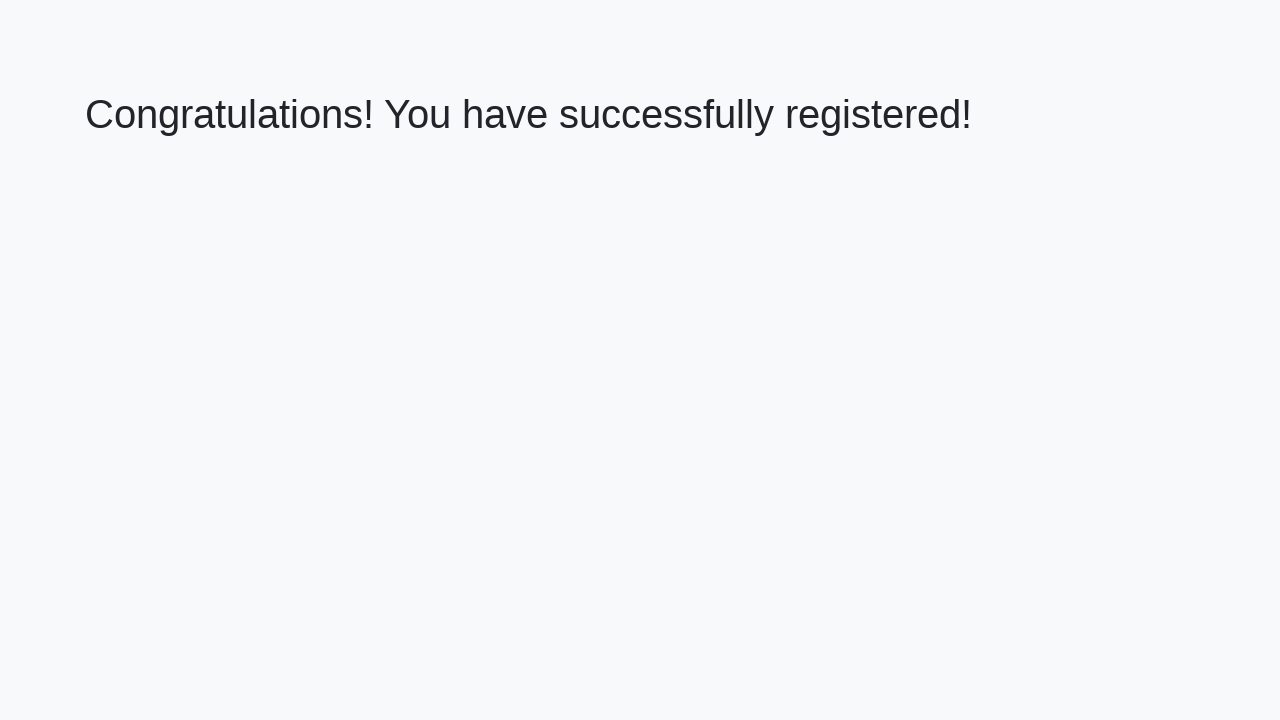

Verified success message: 'Congratulations! You have successfully registered!'
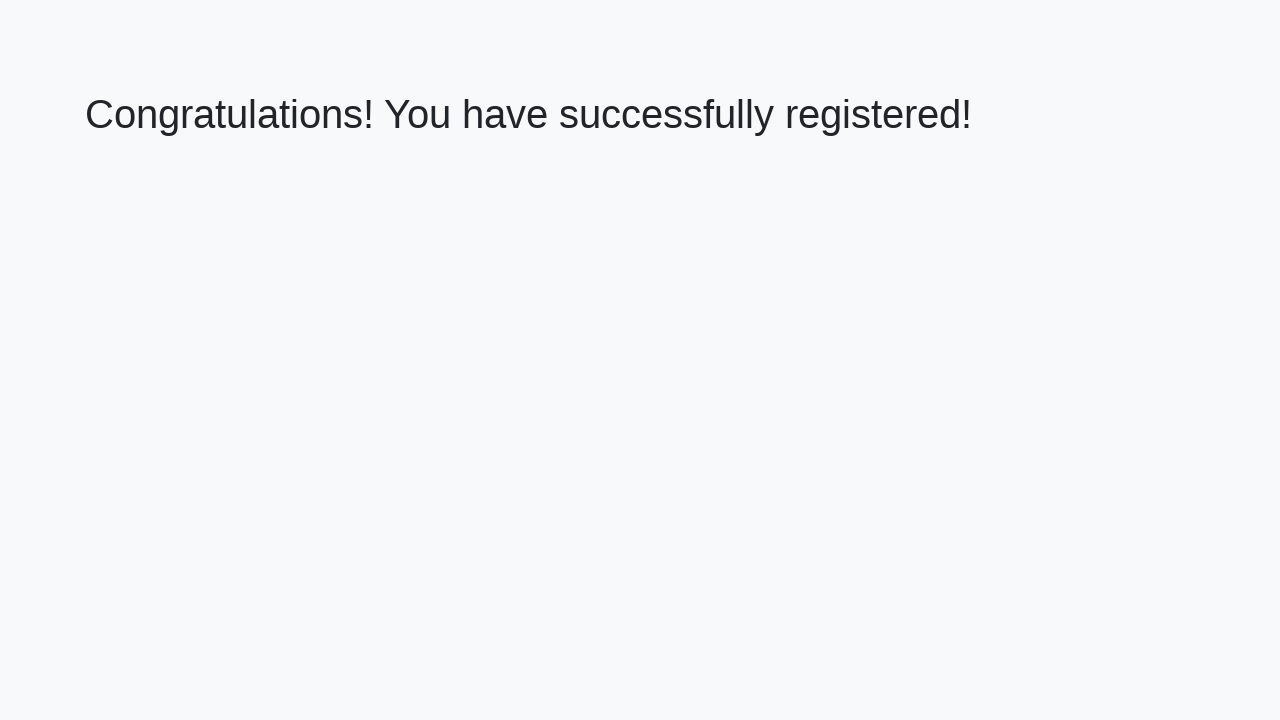

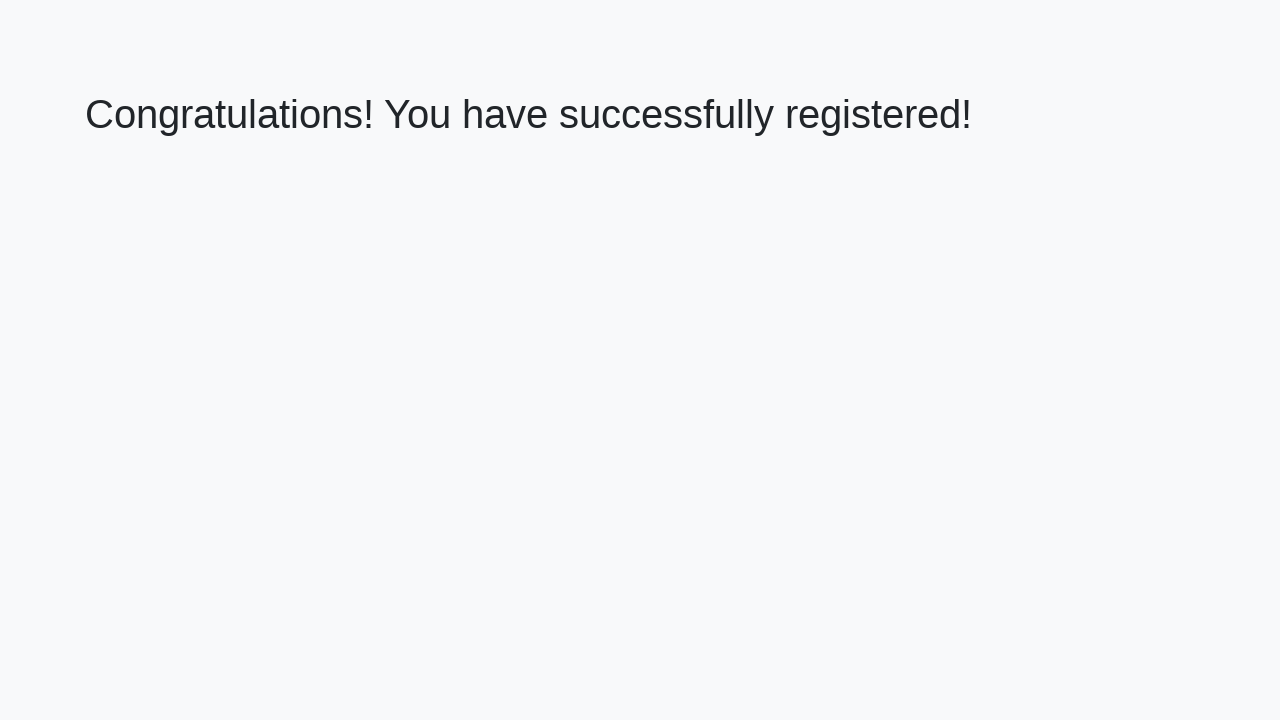